Tests adding a product to the shopping cart on BStackDemo e-commerce site and verifies the correct product appears in the cart.

Starting URL: https://bstackdemo.com/

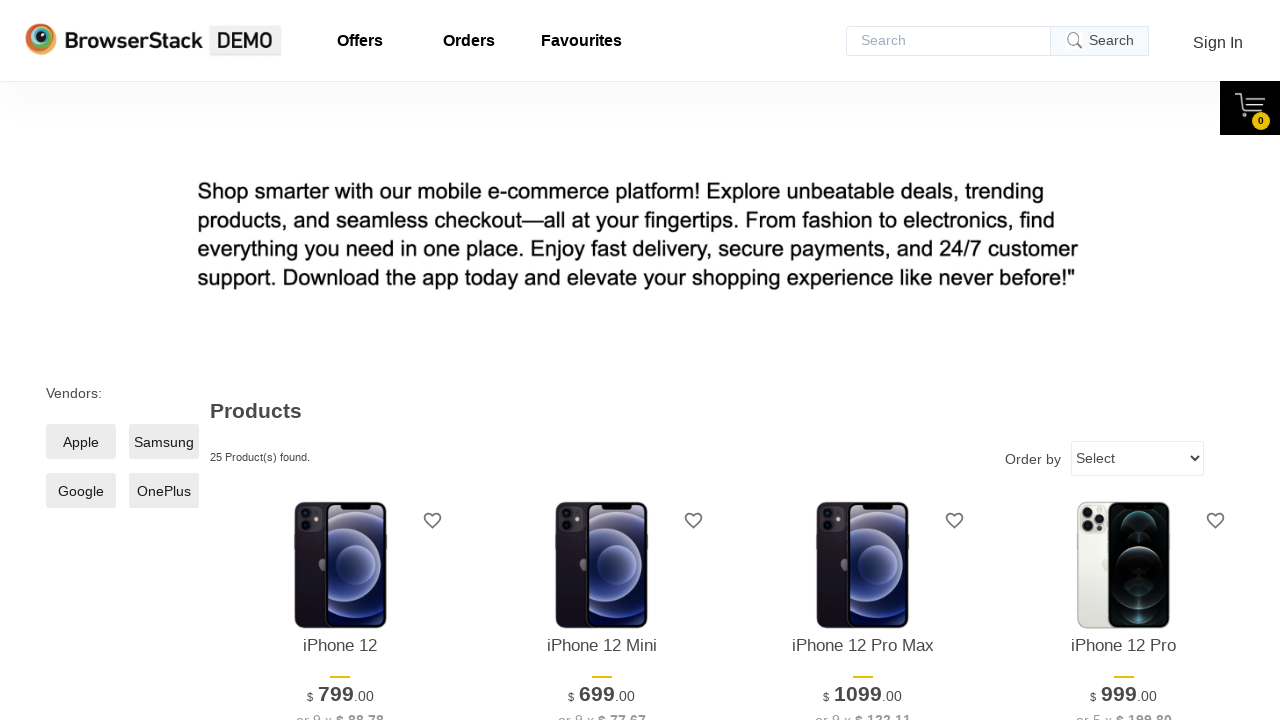

Retrieved product name from product listing
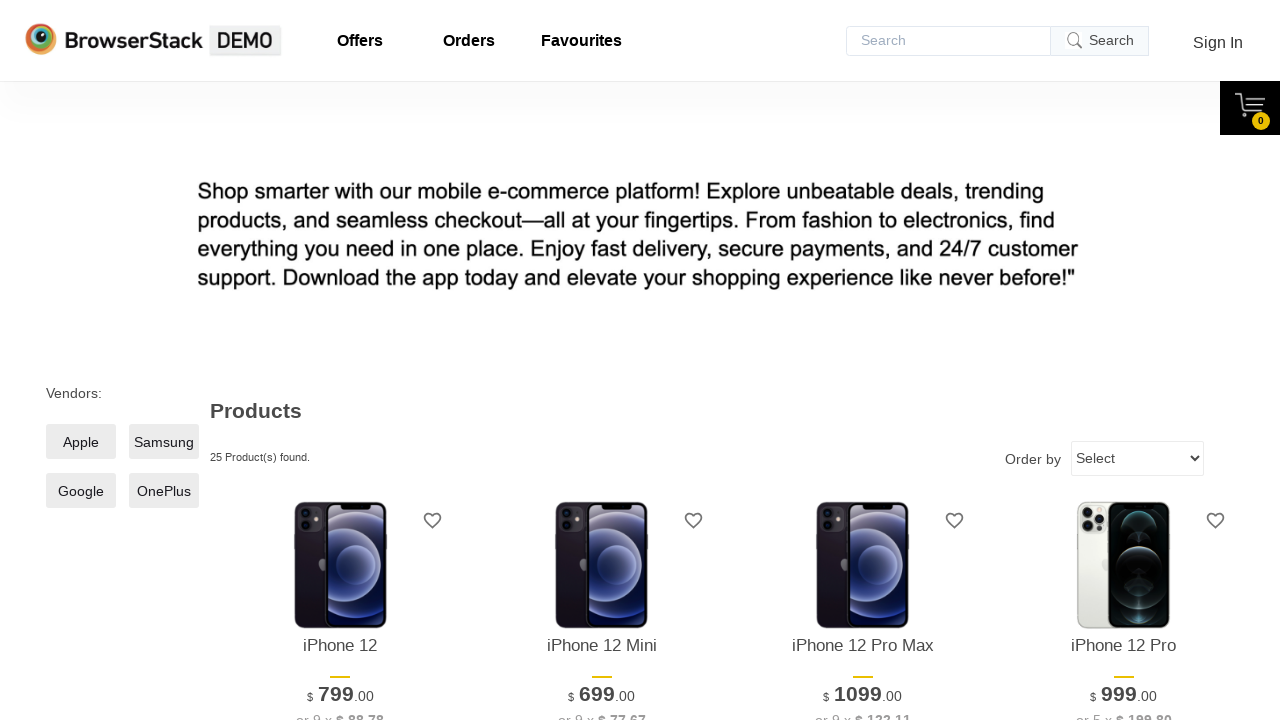

Clicked add to cart button for the product at (863, 361) on #\33 > .shelf-item__buy-btn
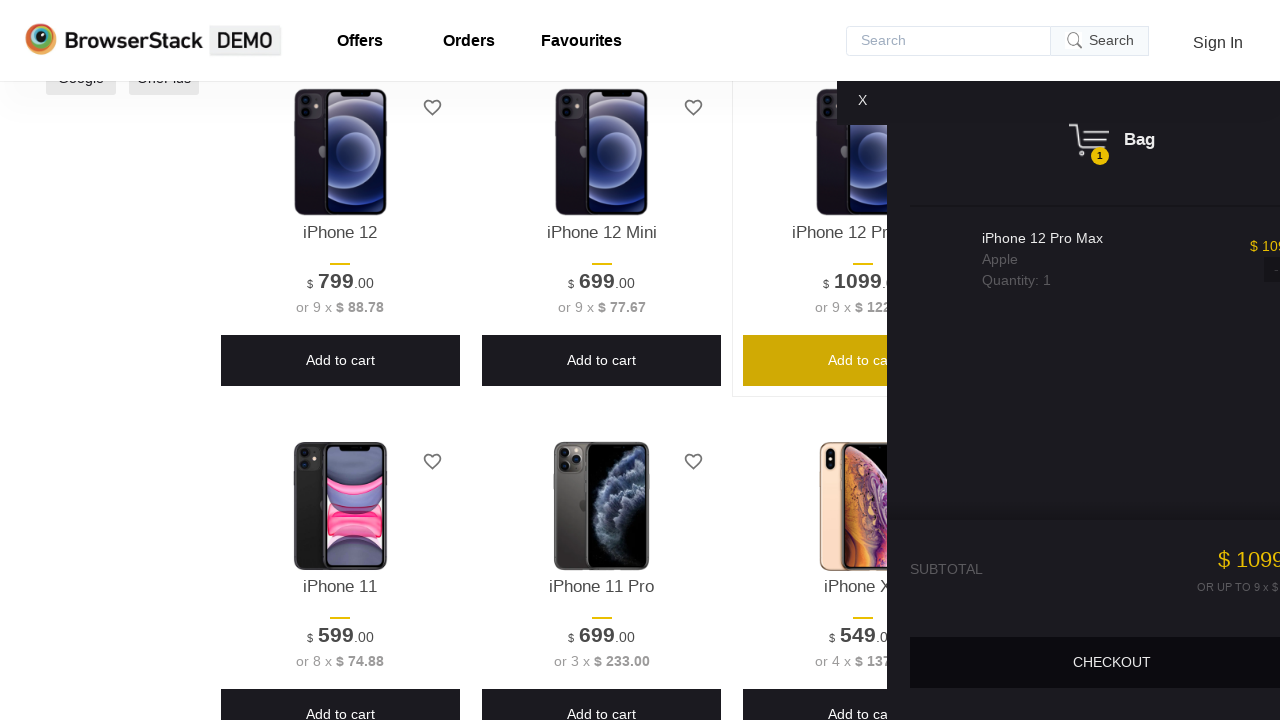

Shopping cart opened successfully
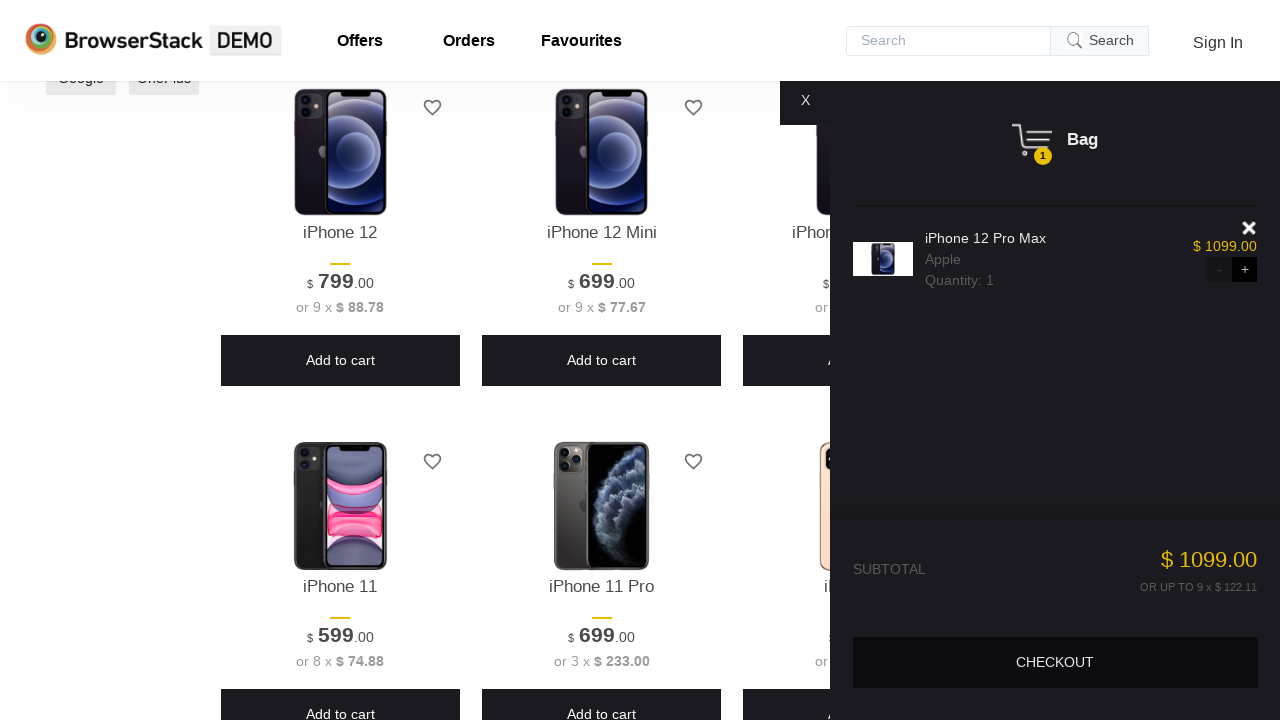

Retrieved product name from shopping cart
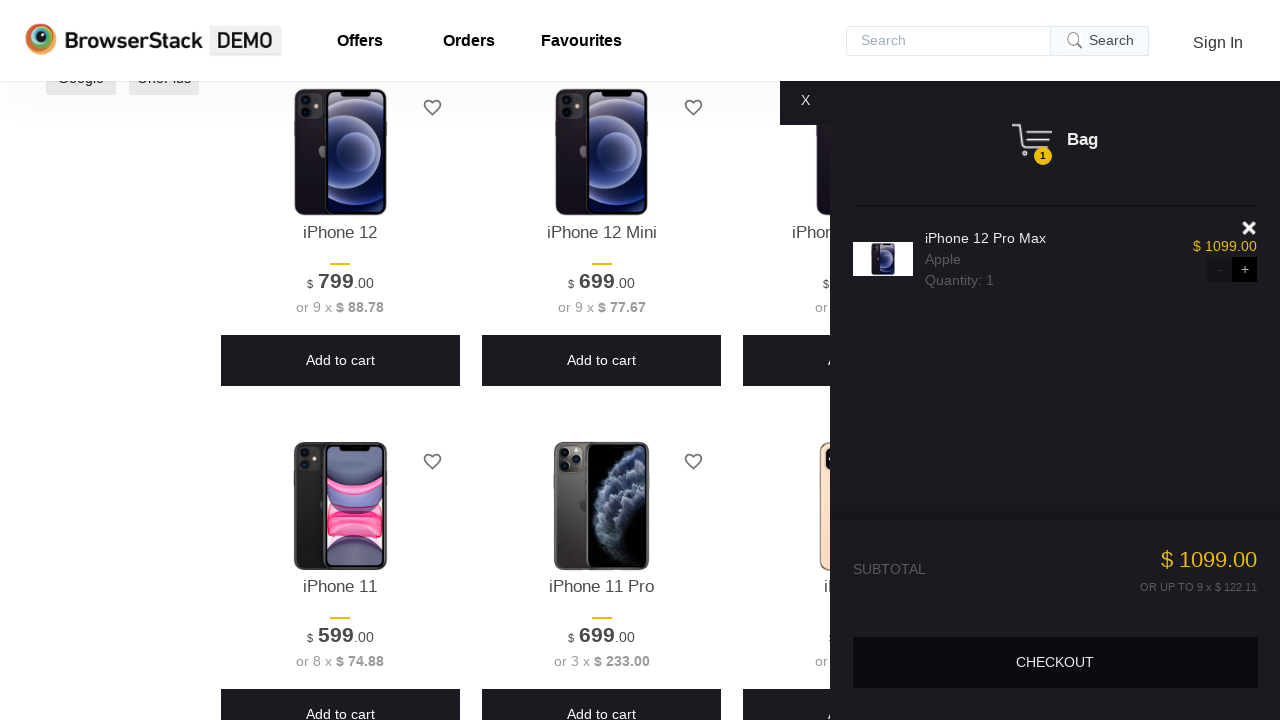

Verified that product in cart matches the product that was added
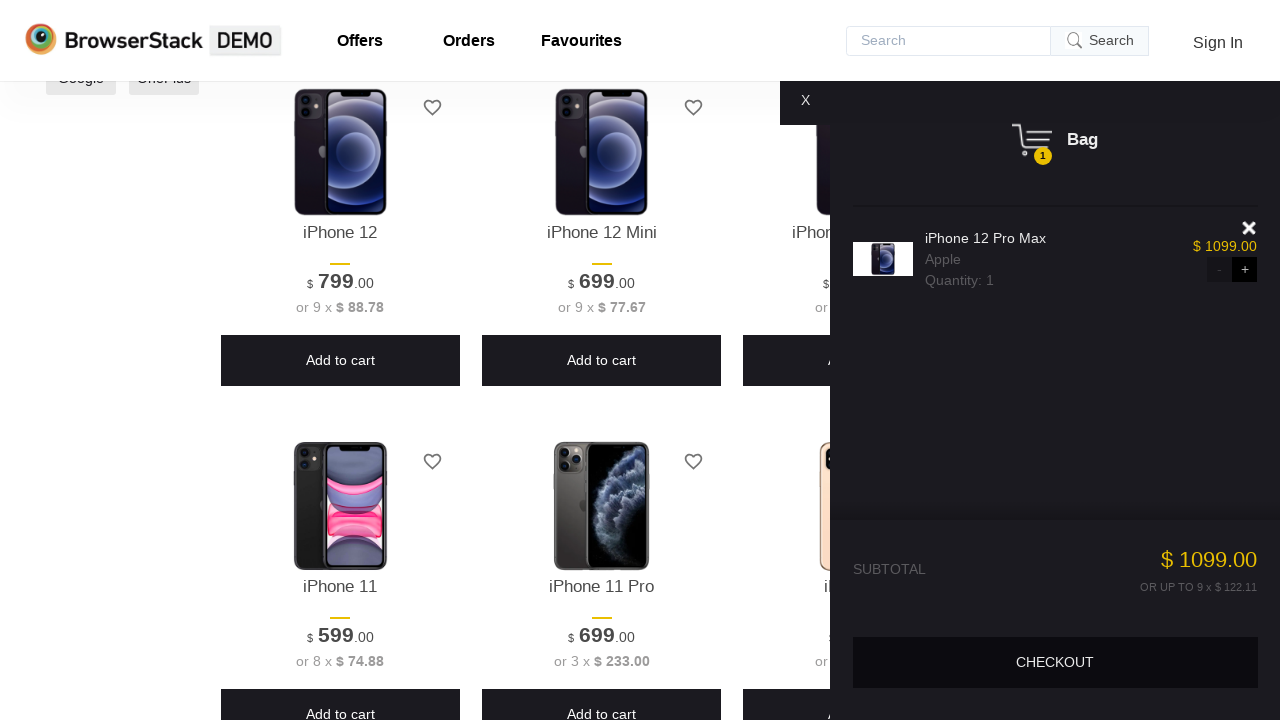

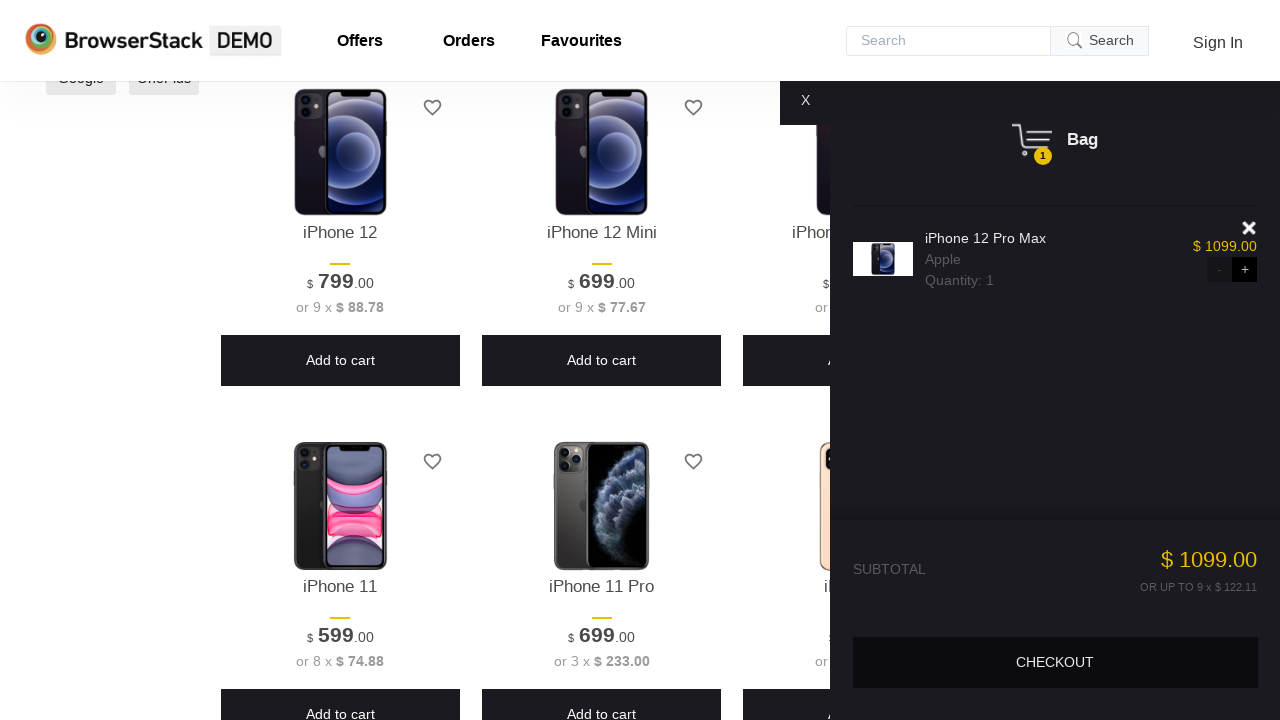